Navigates to omayo blogspot page and verifies that a table with data is present on the page by checking for table cells in the first and second columns.

Starting URL: http://omayo.blogspot.com/

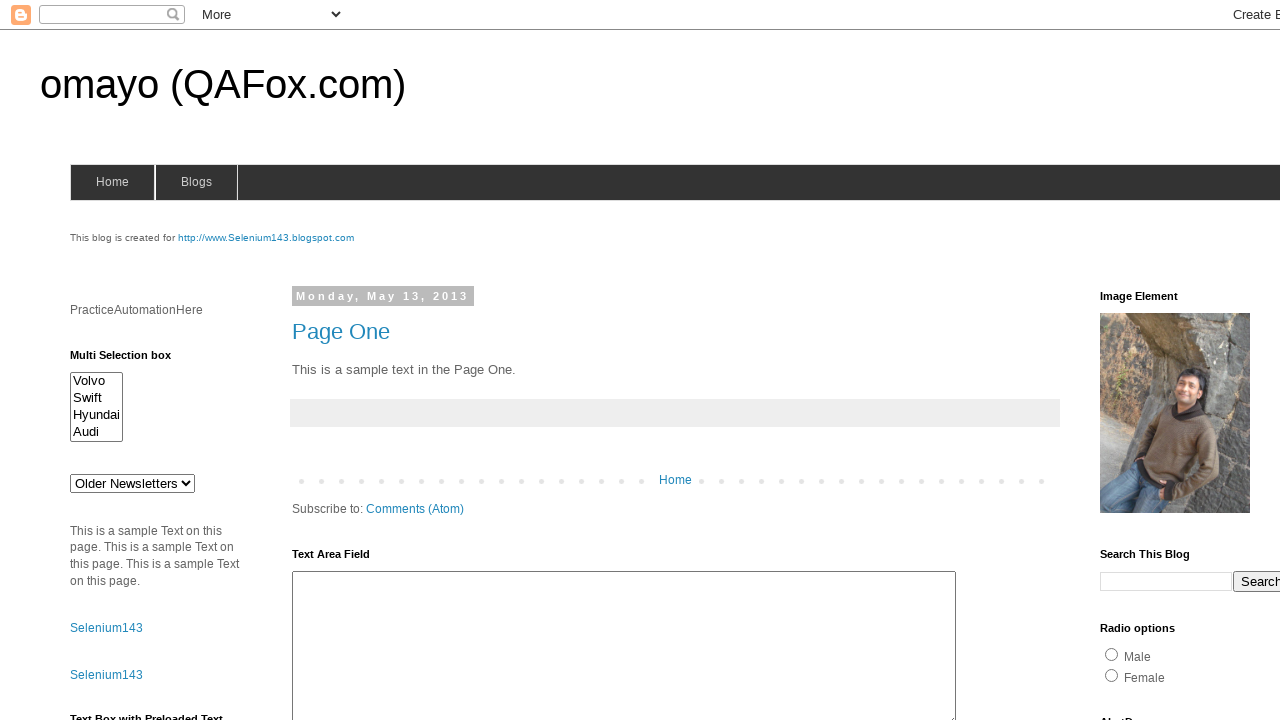

Navigated to omayo.blogspot.com
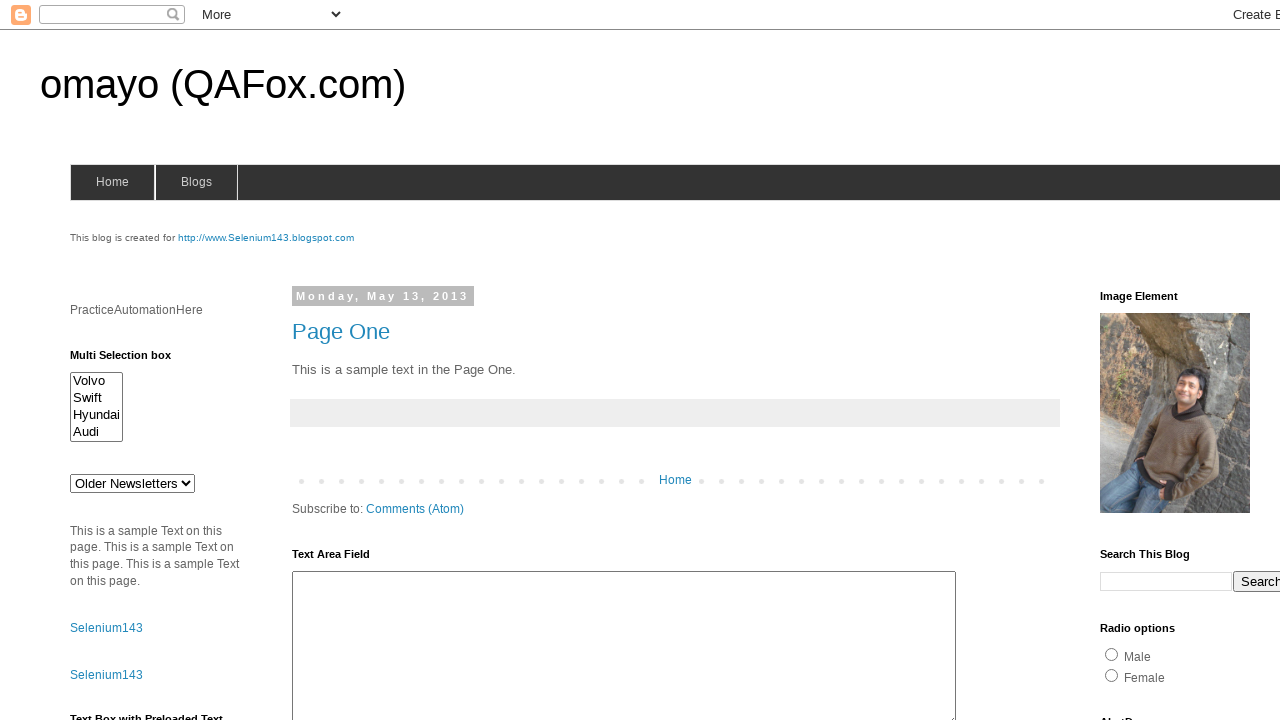

Table body element loaded on the page
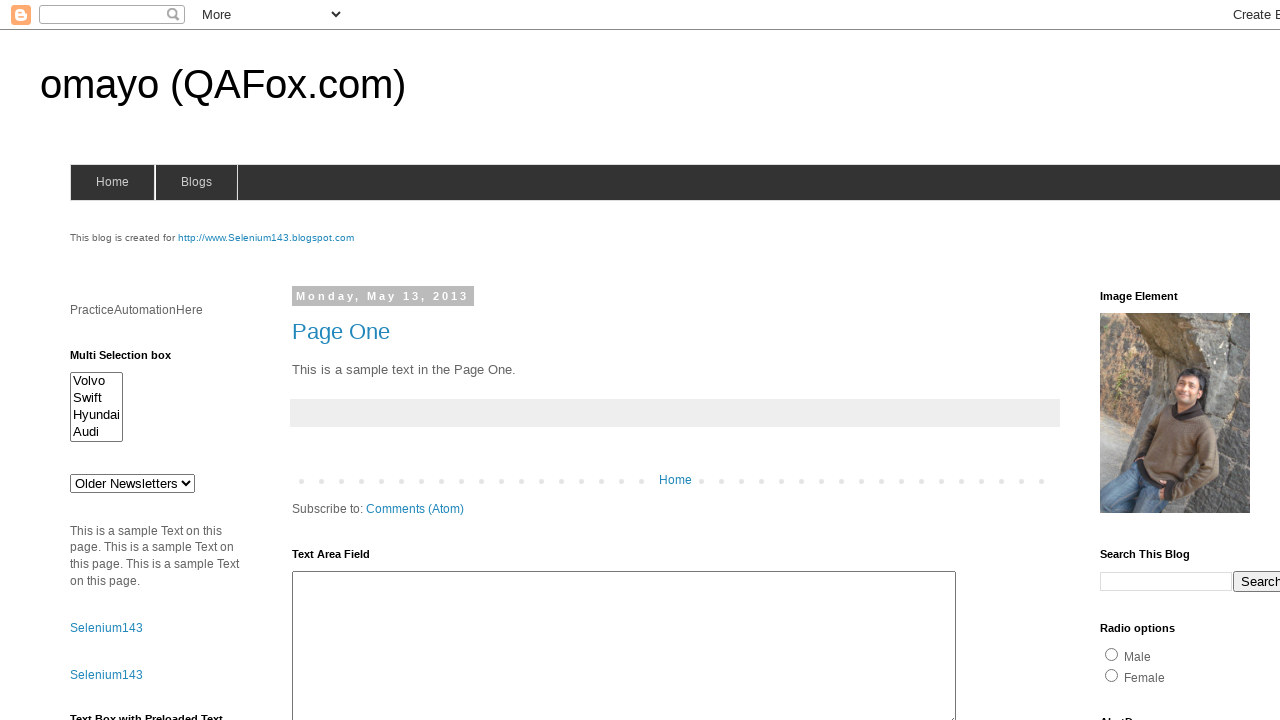

Verified that table cells in the second column (numbers) exist
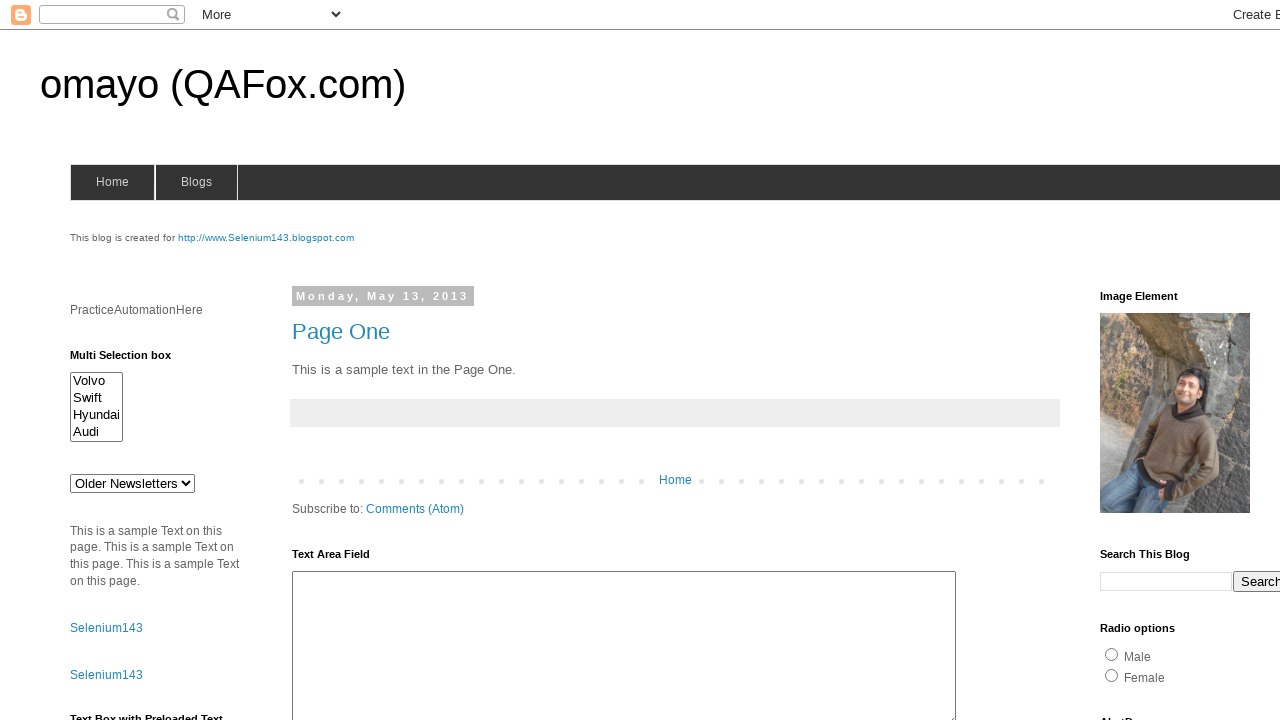

Verified that table cells in the first column (names) exist
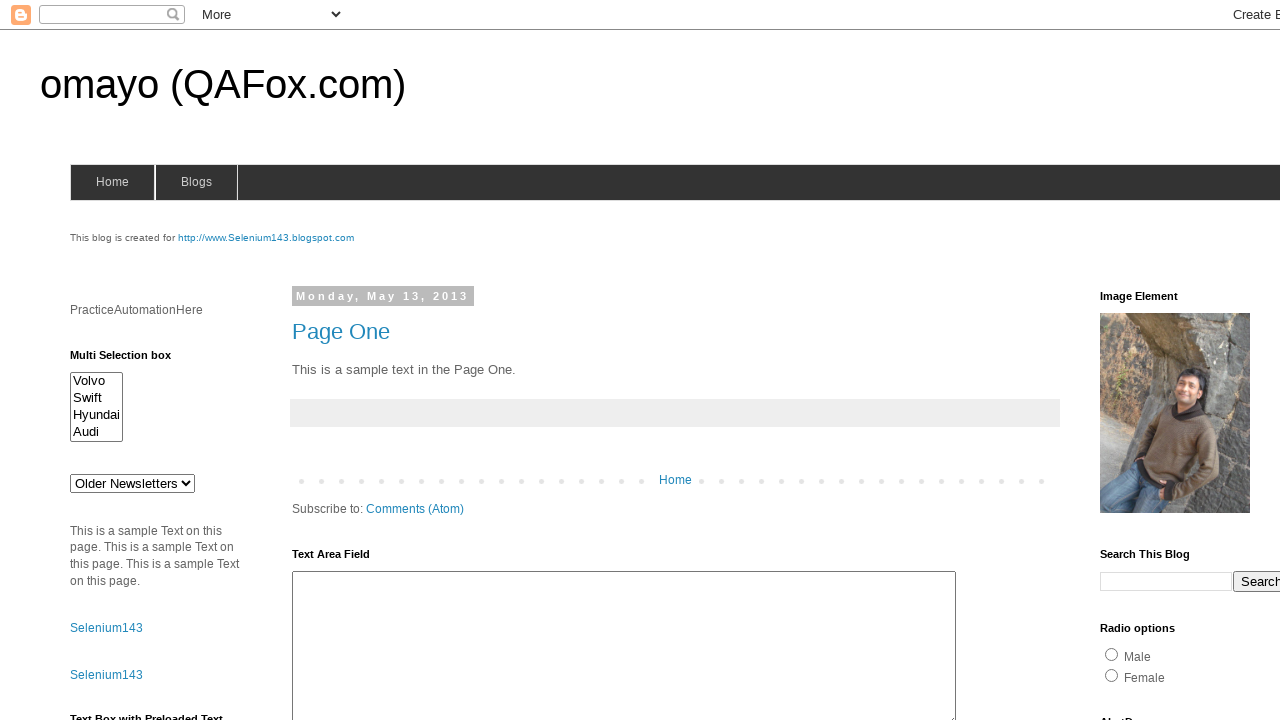

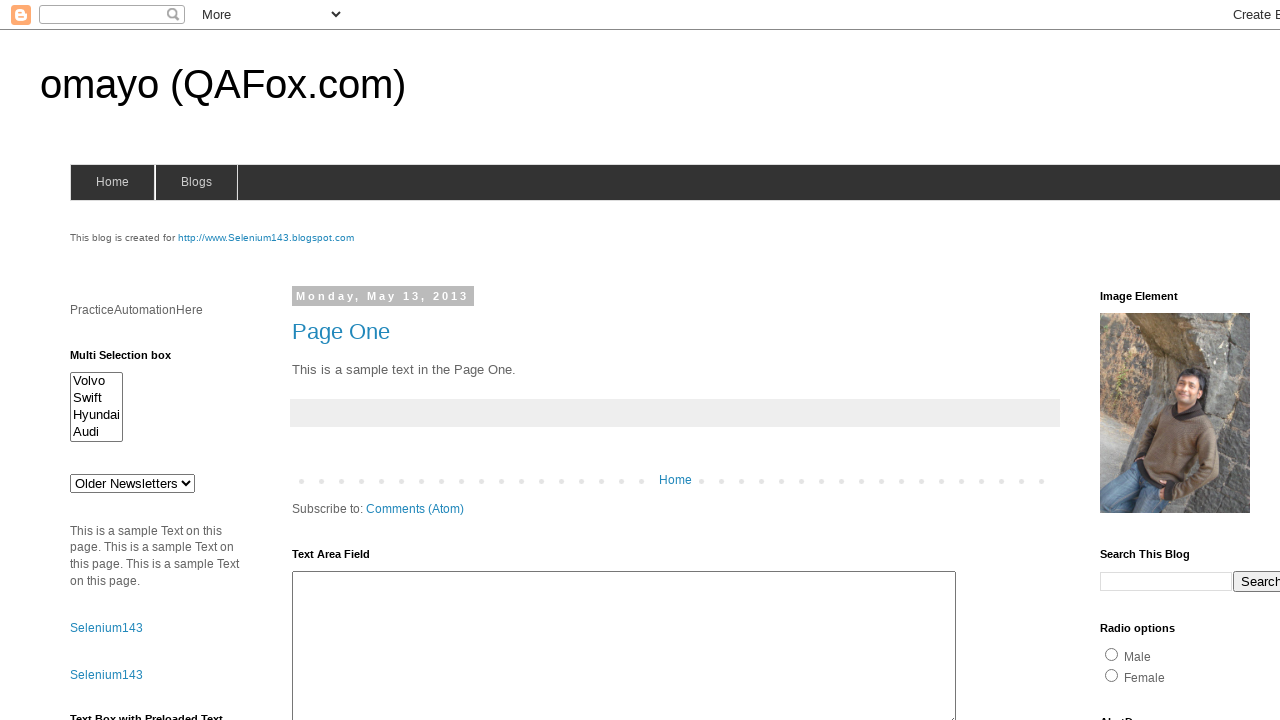